Tests dropdown selection functionality by selecting different options using various methods (by index, by visible text, and by value)

Starting URL: https://rahulshettyacademy.com/dropdownsPractise/

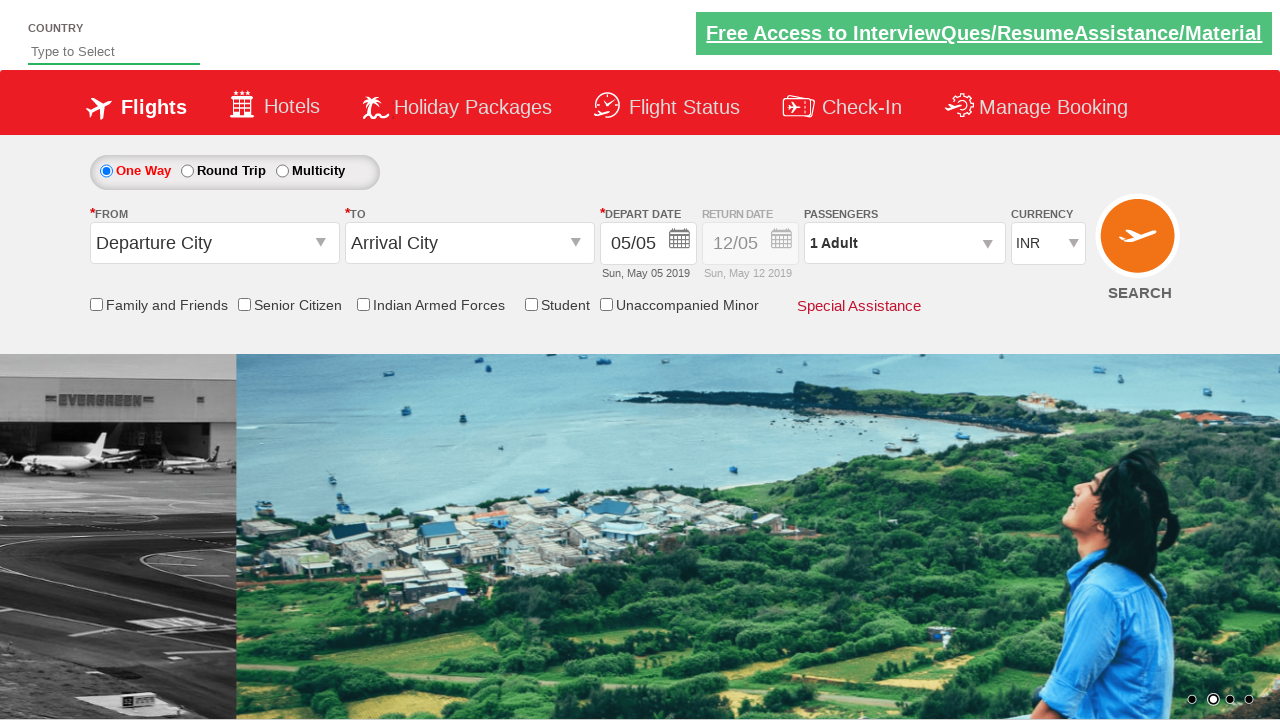

Located currency dropdown element
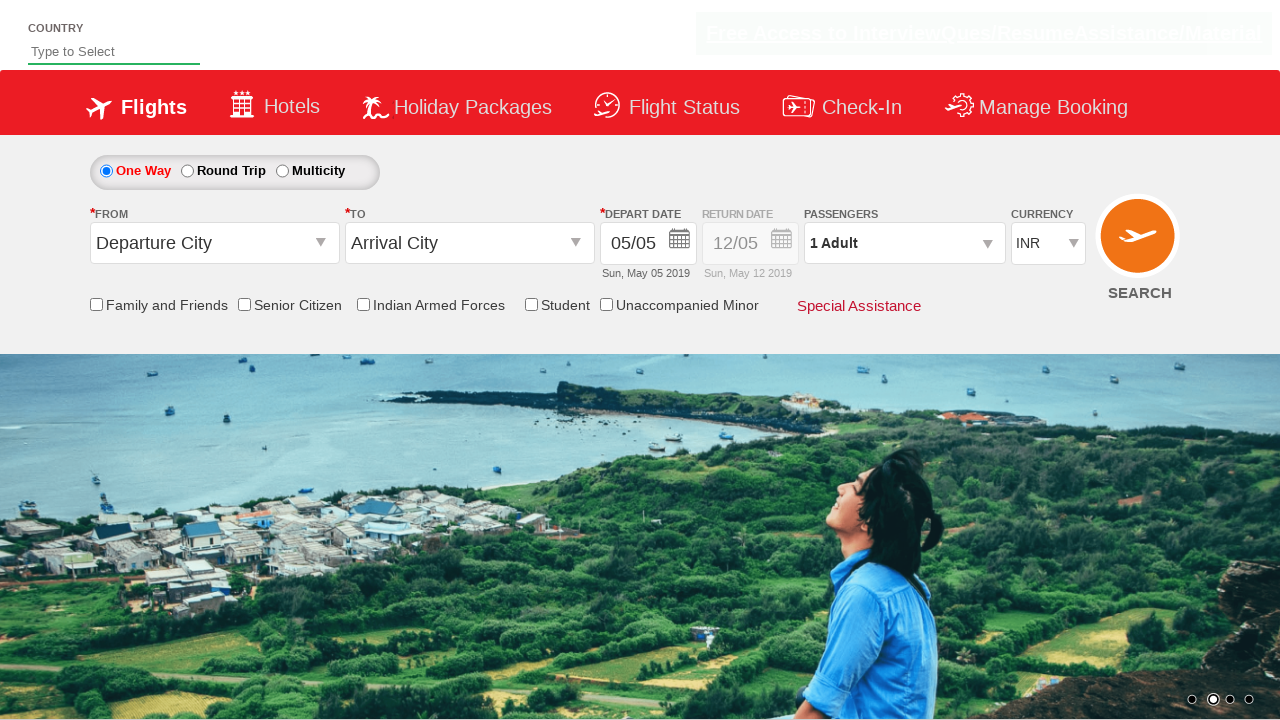

Selected dropdown option by index 3 (4th option) on select#ctl00_mainContent_DropDownListCurrency
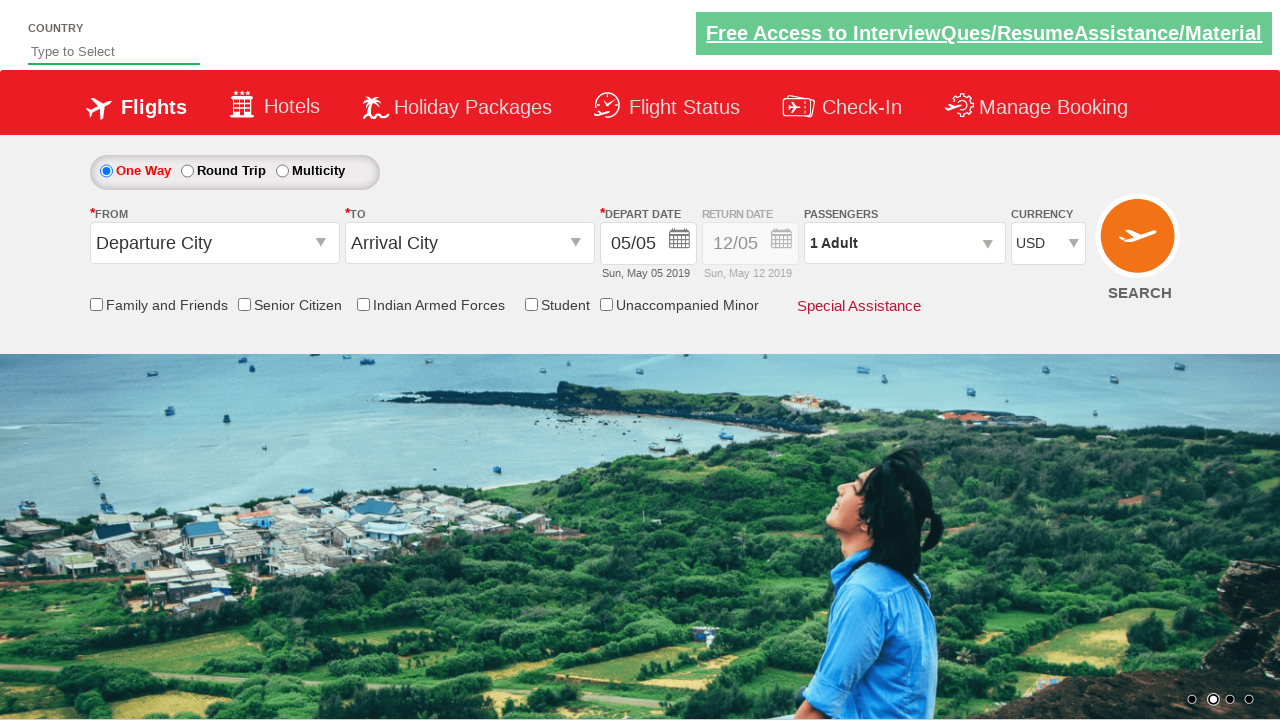

Selected dropdown option by visible text 'AED' on select#ctl00_mainContent_DropDownListCurrency
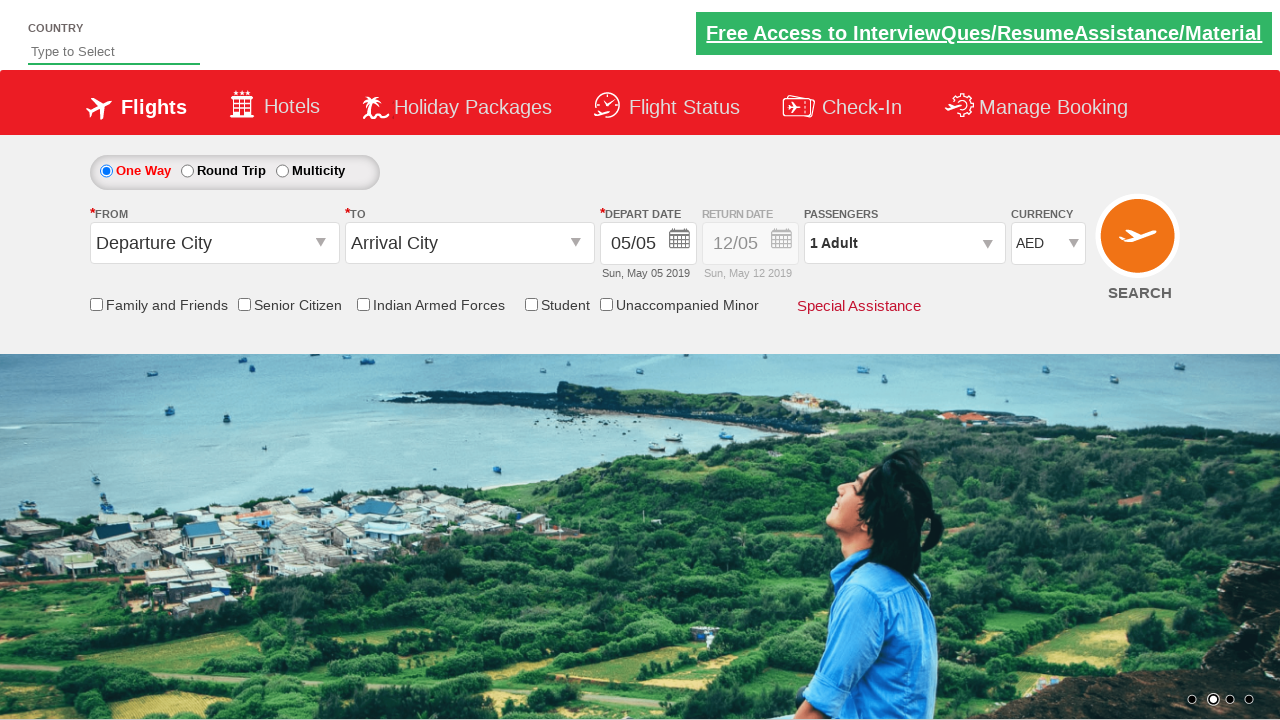

Selected dropdown option by value 'INR' on select#ctl00_mainContent_DropDownListCurrency
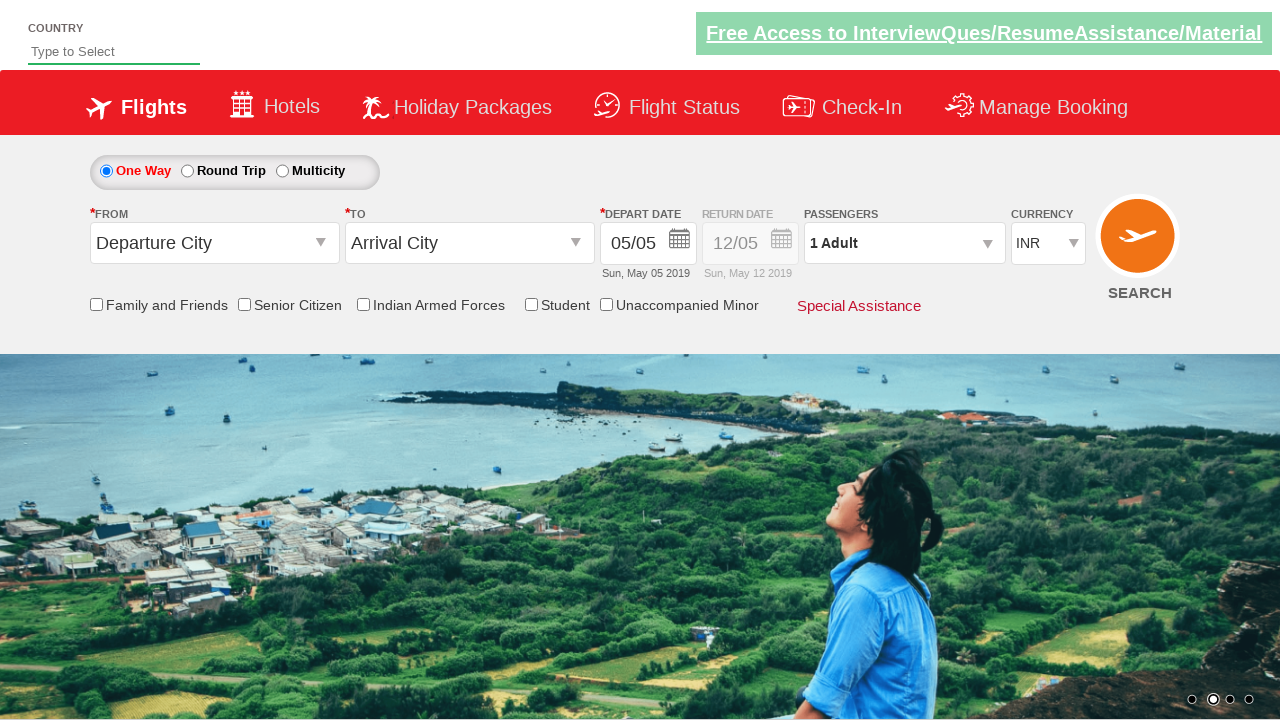

Verified selected option: INR
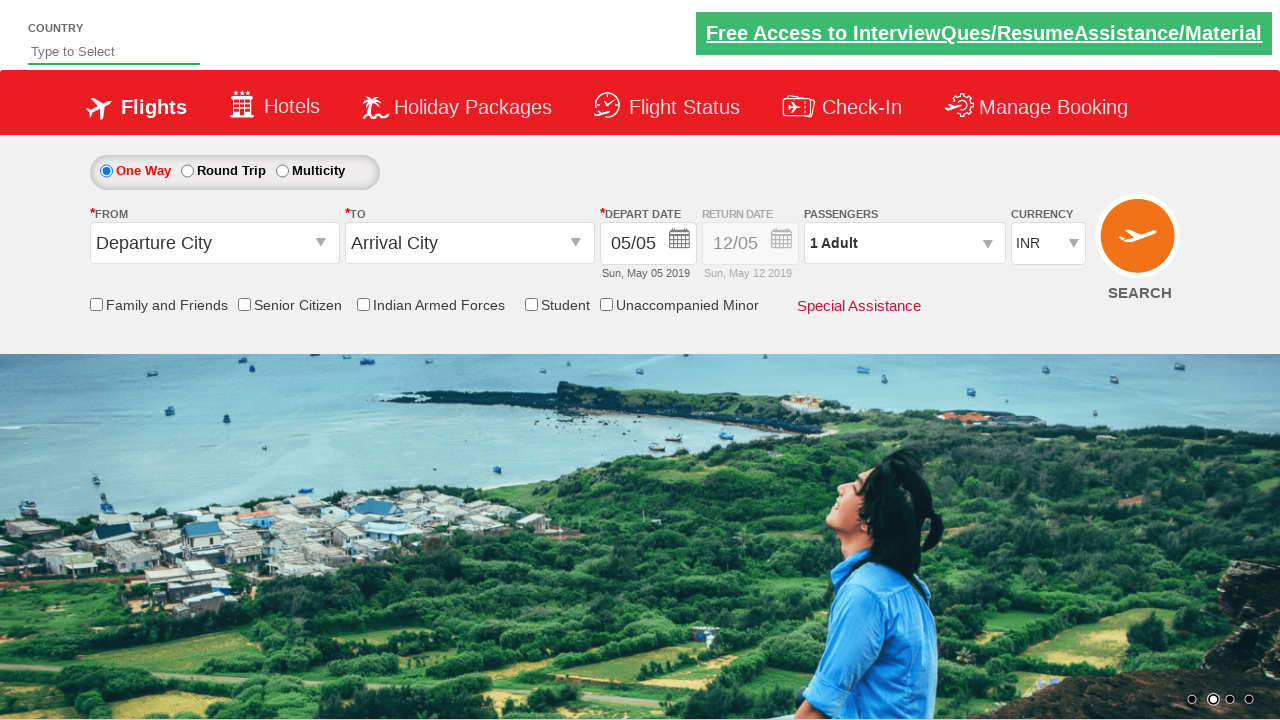

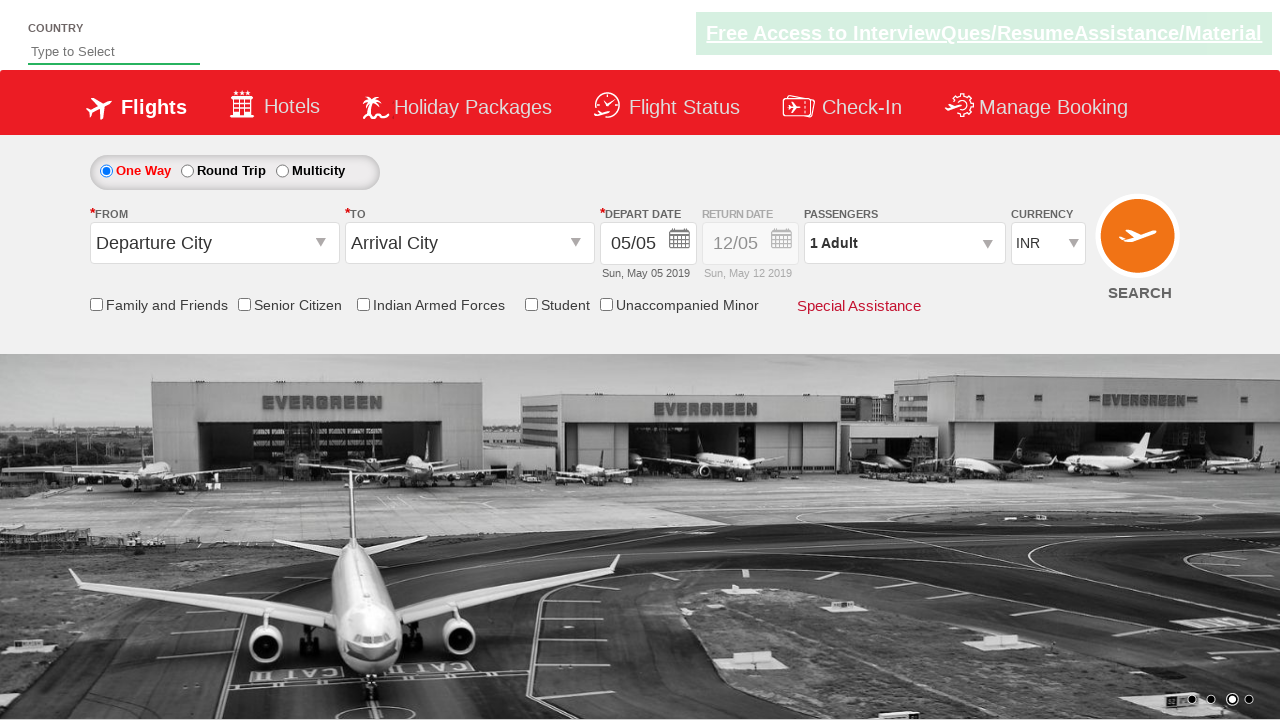